Tests HTML5 form validation by submitting forms with missing required fields and invalid email formats

Starting URL: https://automationfc.github.io/html5/index.html

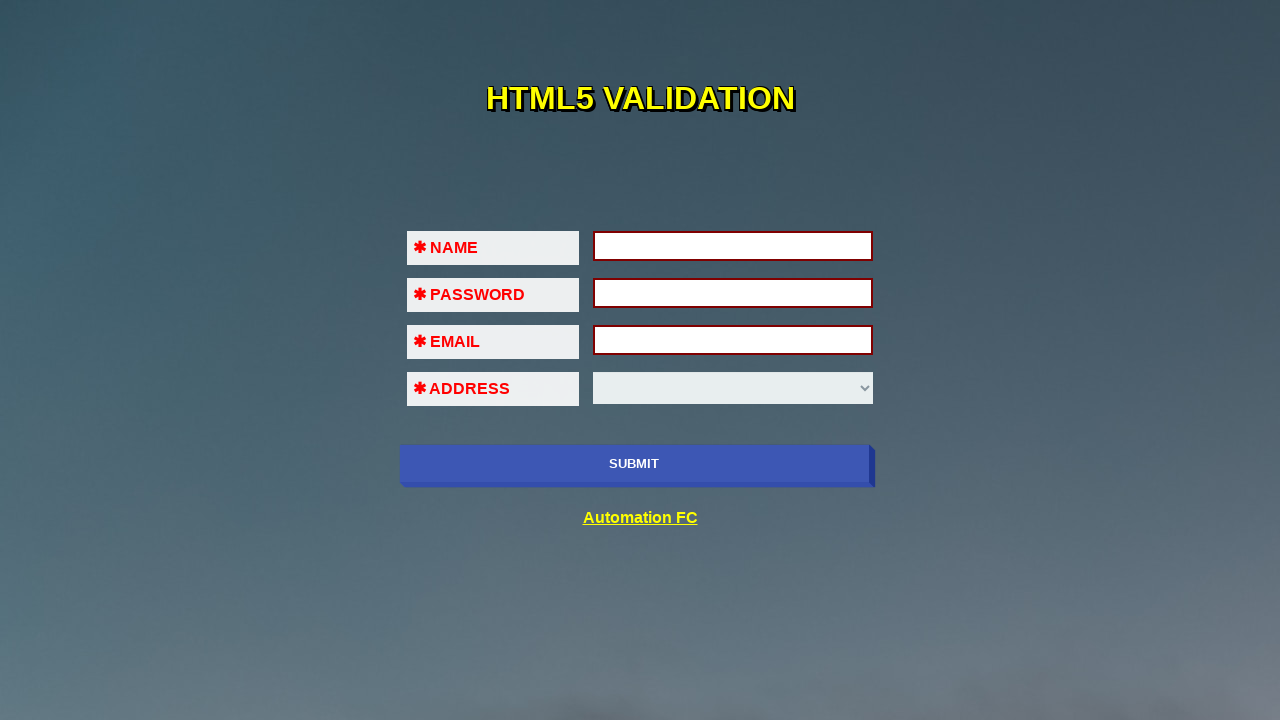

Clicked submit button without filling any required fields to trigger HTML5 validation at (634, 464) on xpath=//input[@name='submit-btn']
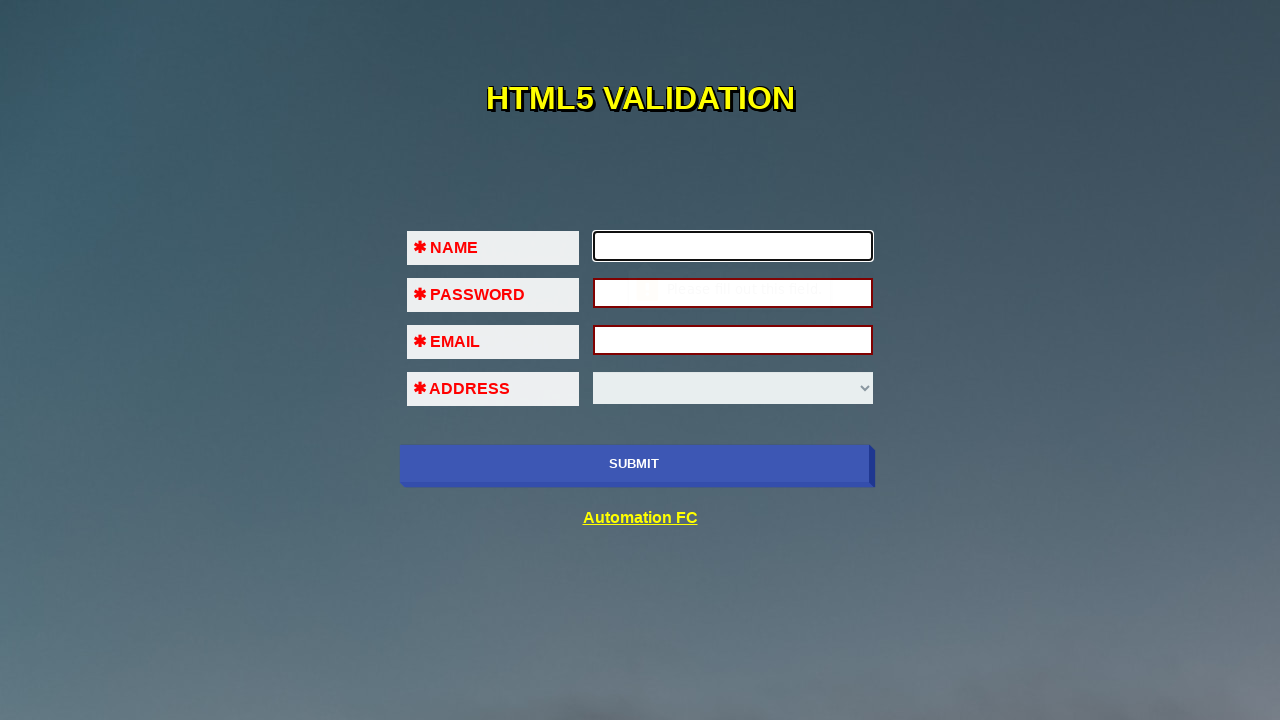

Filled first name field with 'ngoc' on //input[@id='fname']
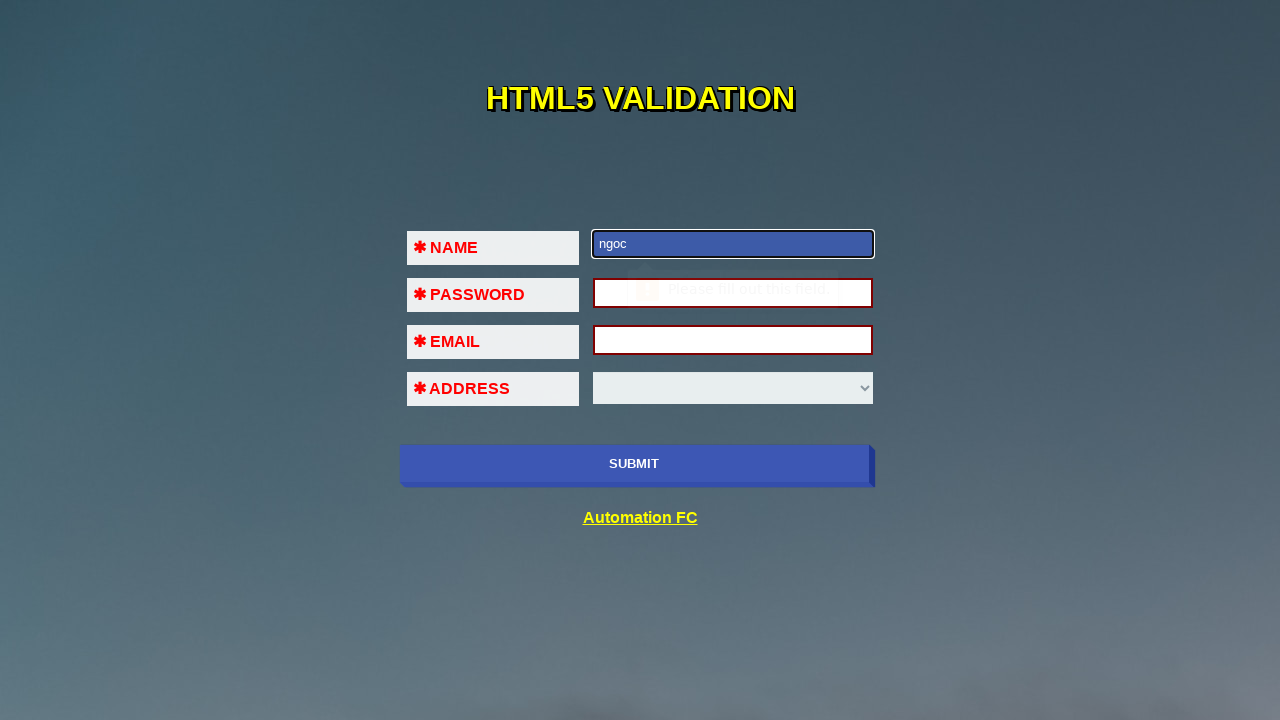

Clicked submit button with only first name filled at (634, 464) on xpath=//input[@name='submit-btn']
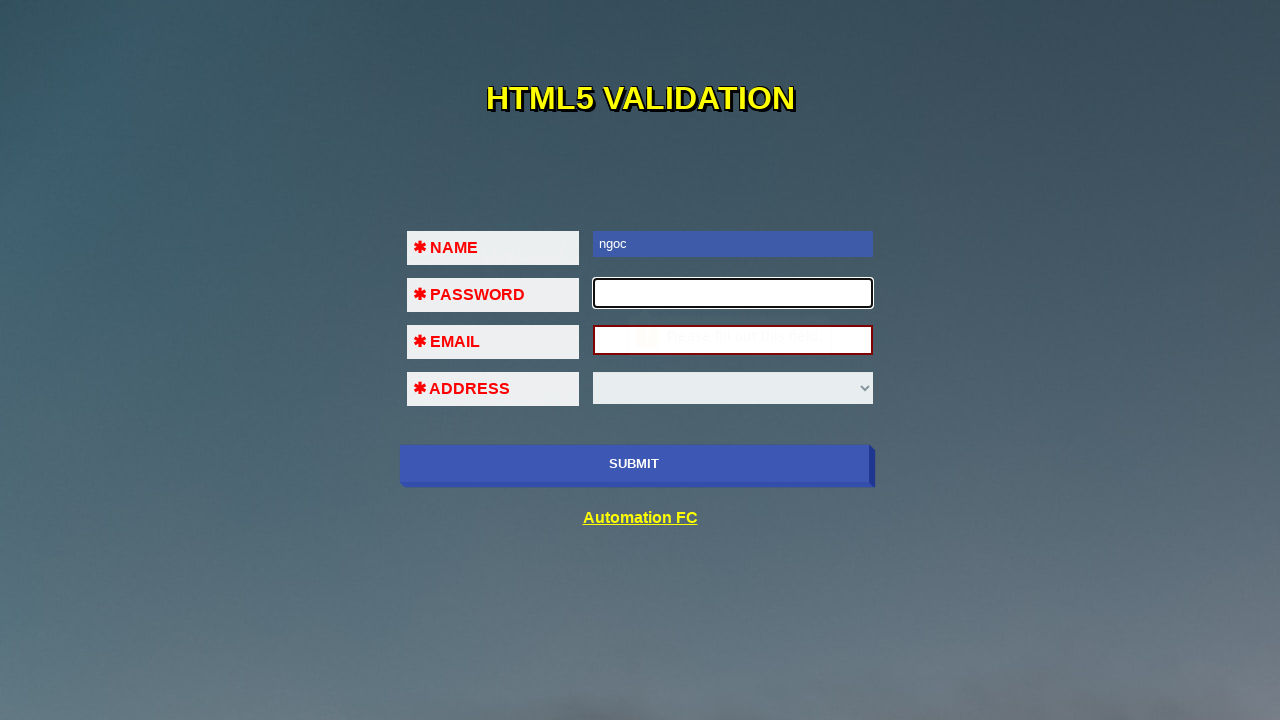

Filled password field with '123456' on //input[@id='pass']
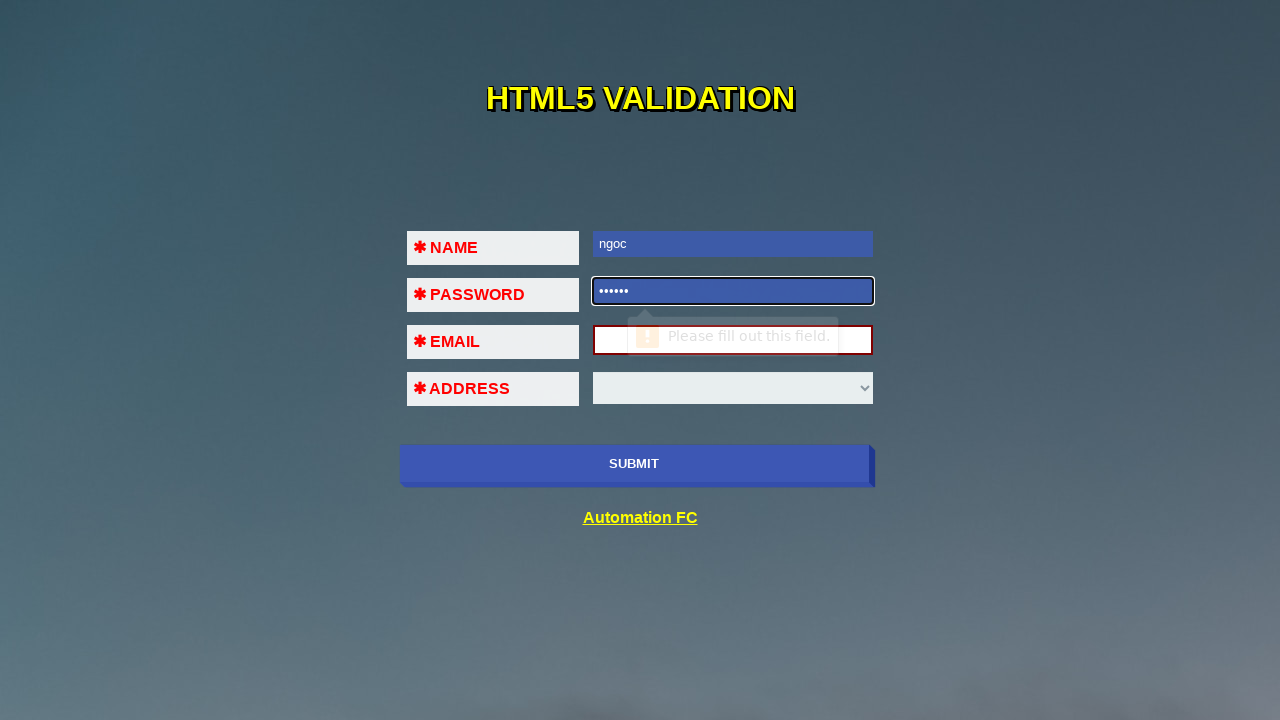

Clicked submit button with first name and password filled at (634, 464) on xpath=//input[@name='submit-btn']
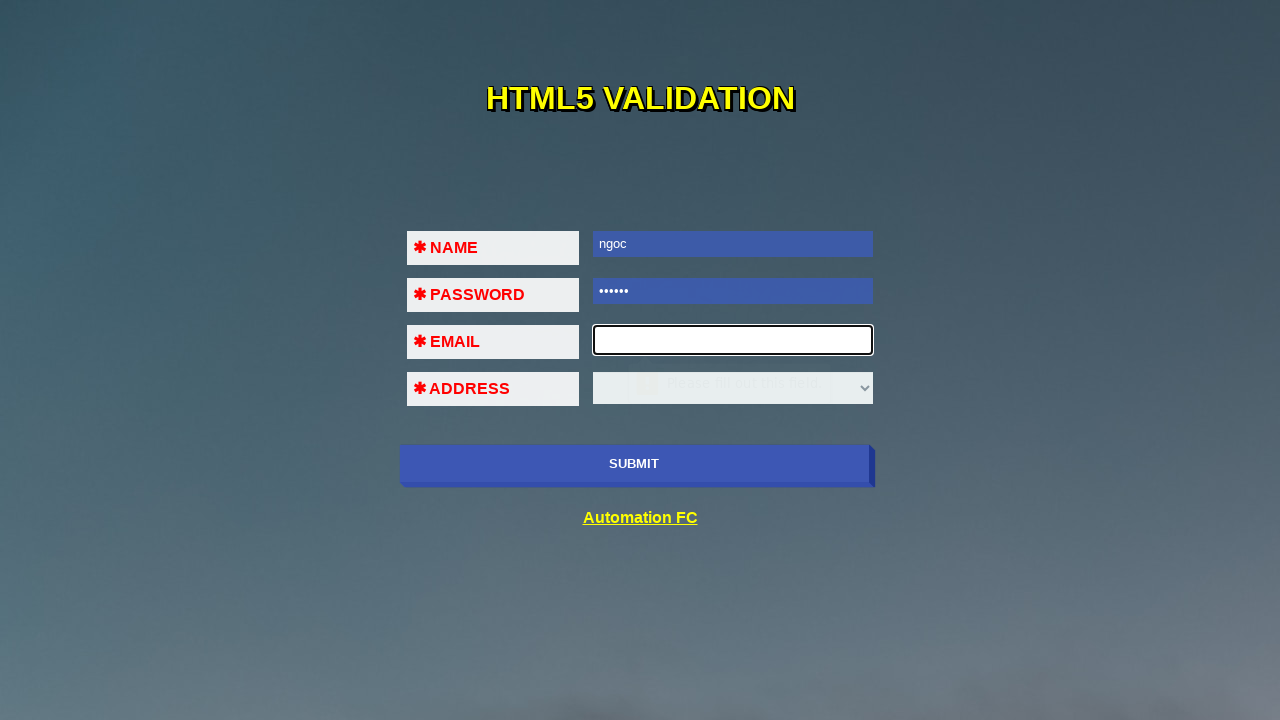

Filled email field with invalid format 'ngoc@123' on //input[@id='em']
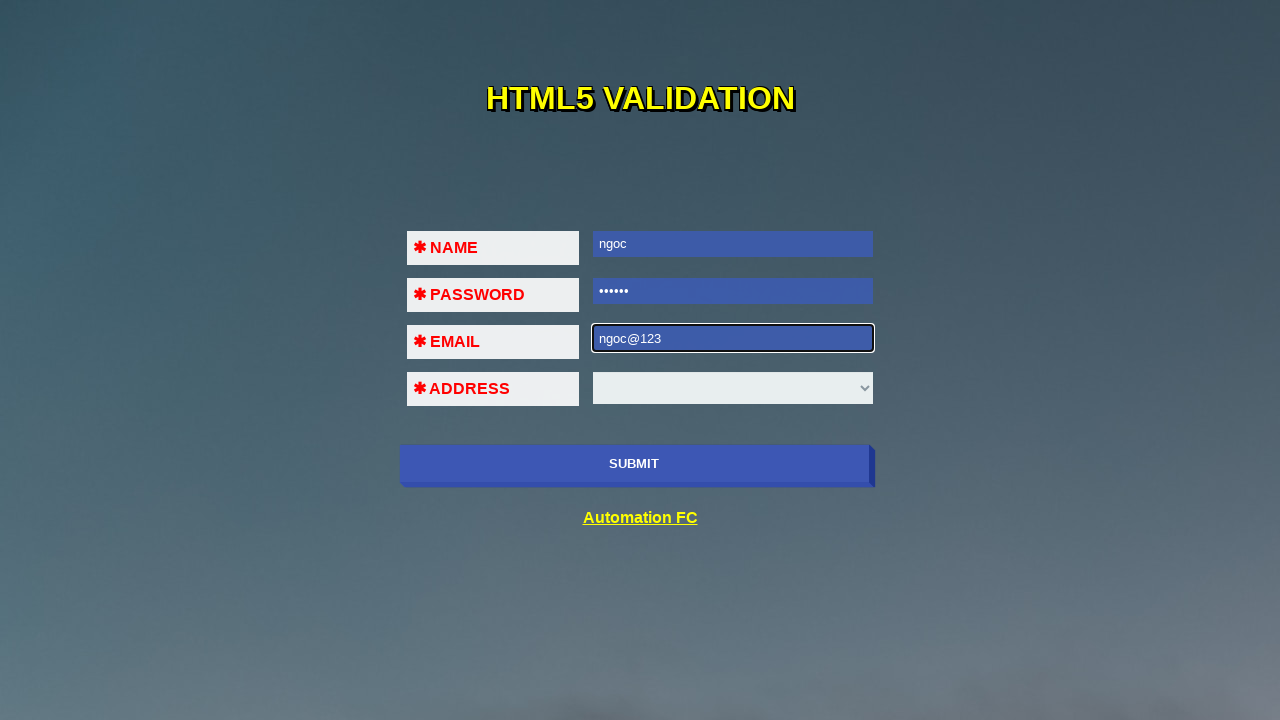

Clicked submit button to test invalid email validation 'ngoc@123' at (634, 464) on xpath=//input[@name='submit-btn']
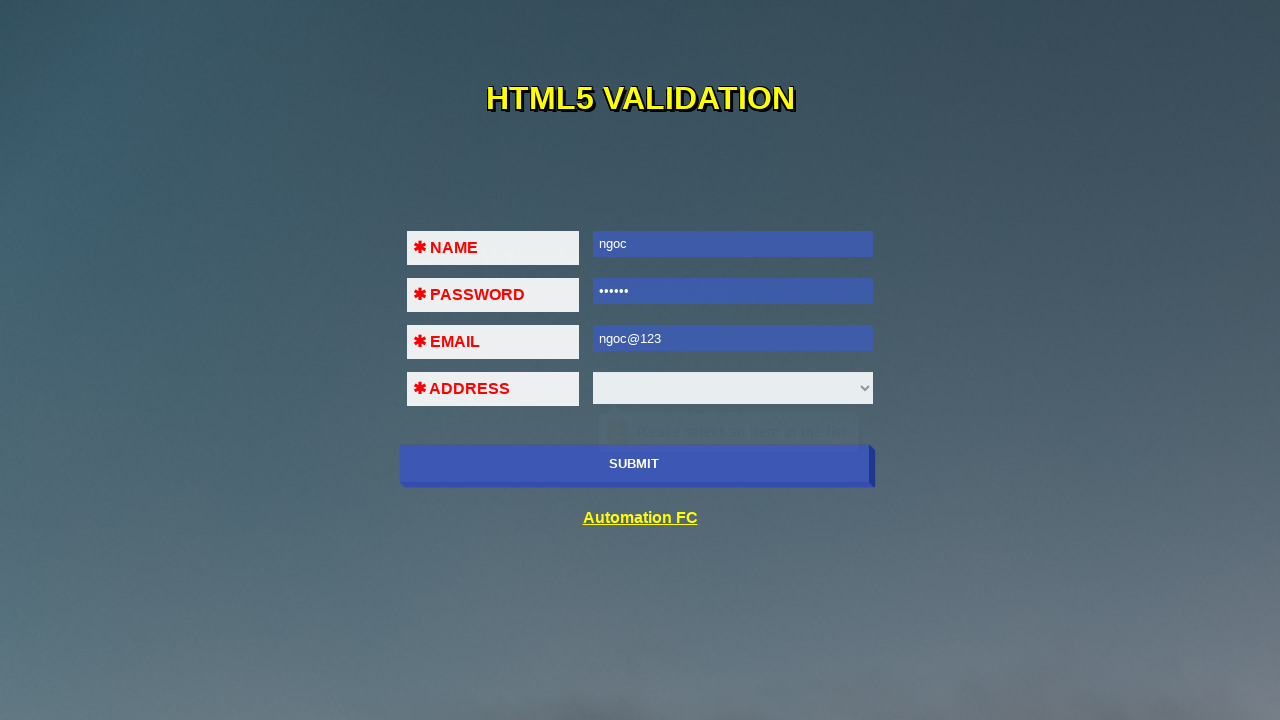

Cleared email field on //input[@id='em']
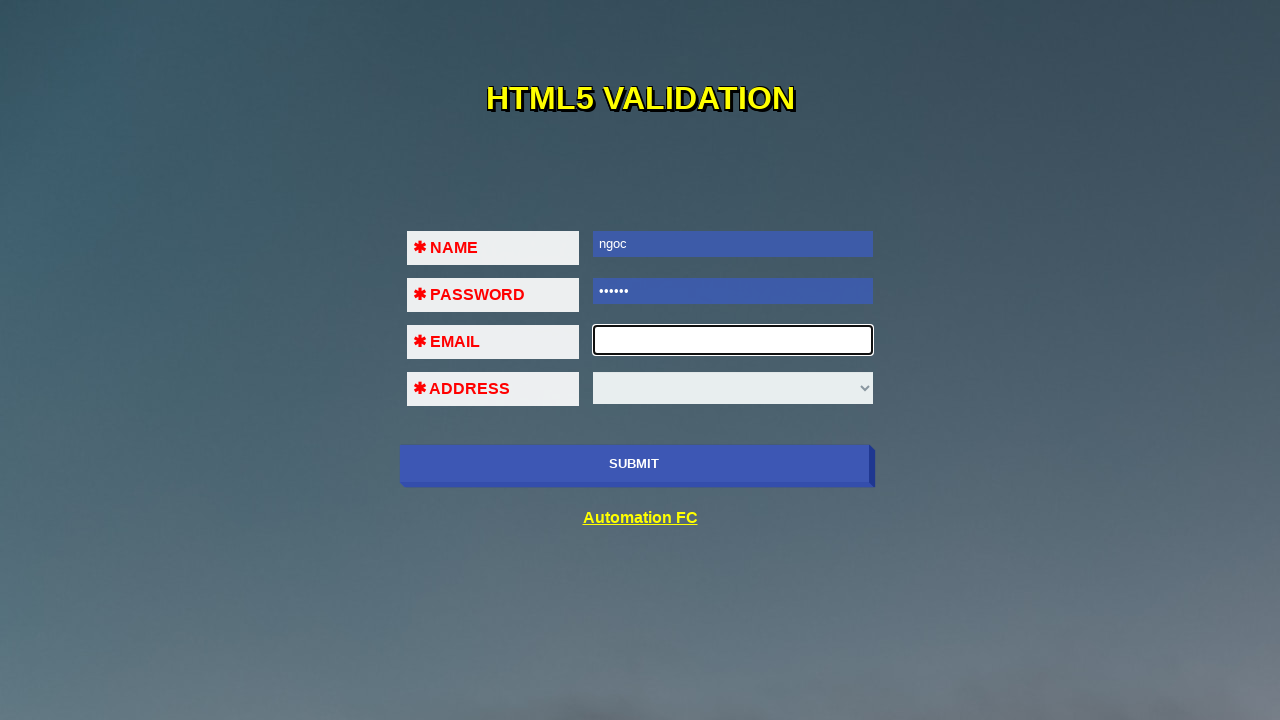

Filled email field with another invalid format 'ngoc#123' on //input[@id='em']
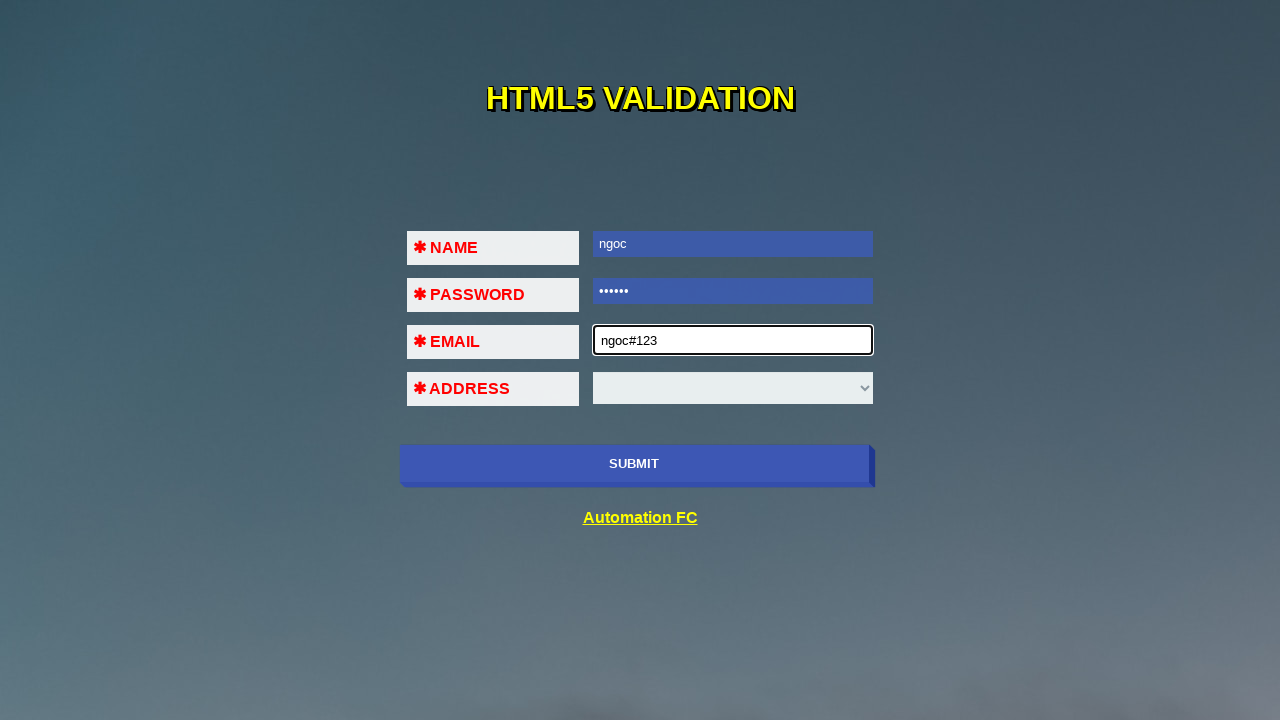

Clicked submit button to test invalid email validation 'ngoc#123' at (634, 464) on xpath=//input[@name='submit-btn']
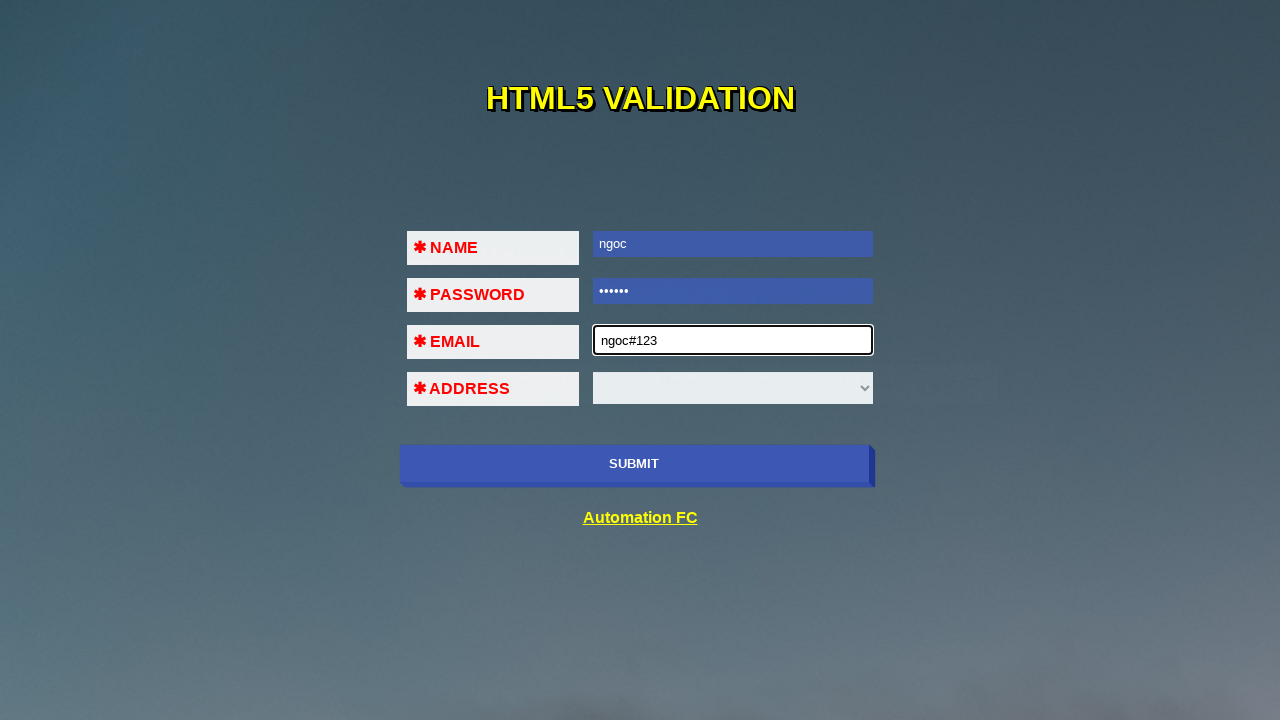

Cleared email field on //input[@id='em']
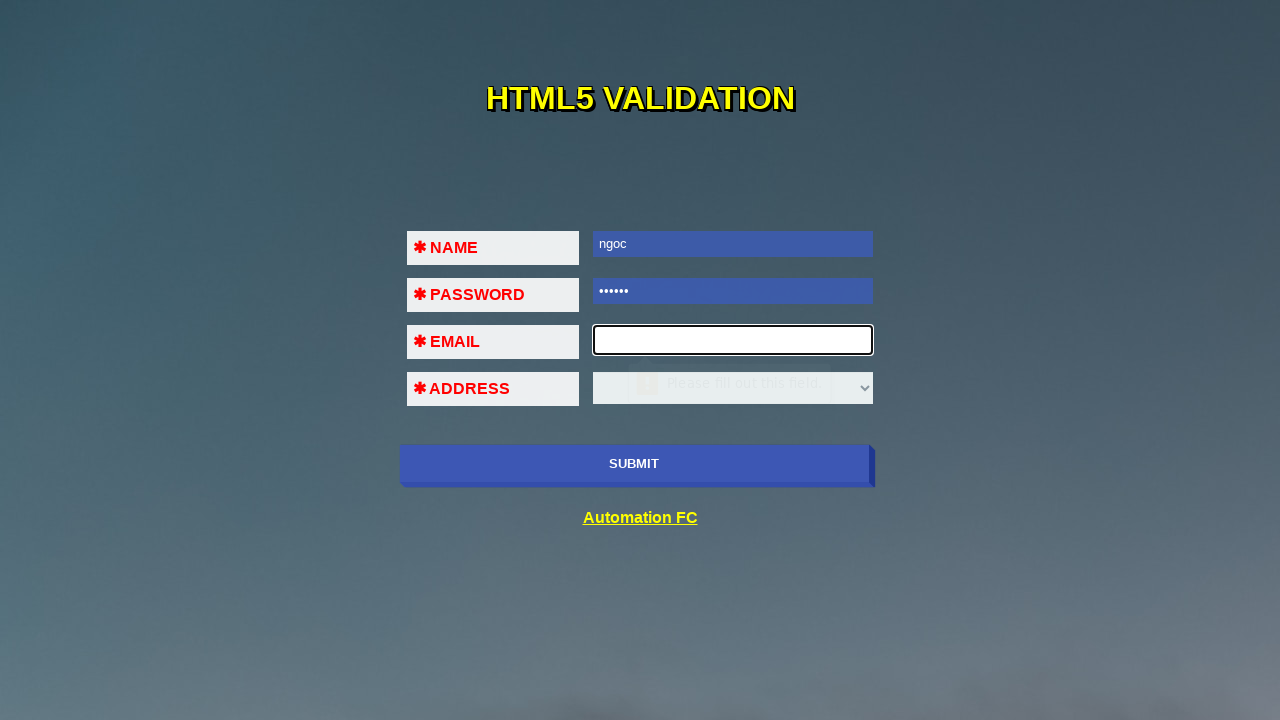

Filled email field with valid format 'ngoc123@gmail.com' on //input[@id='em']
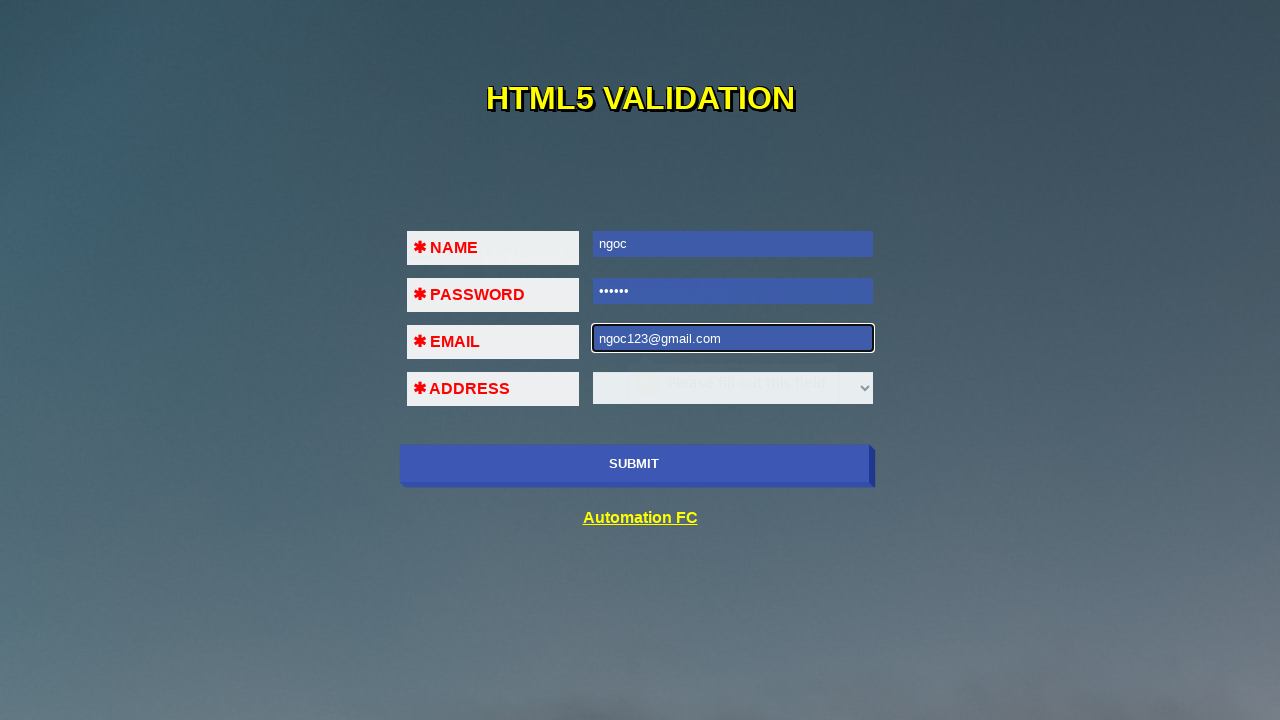

Clicked submit button with valid email format at (634, 464) on xpath=//input[@name='submit-btn']
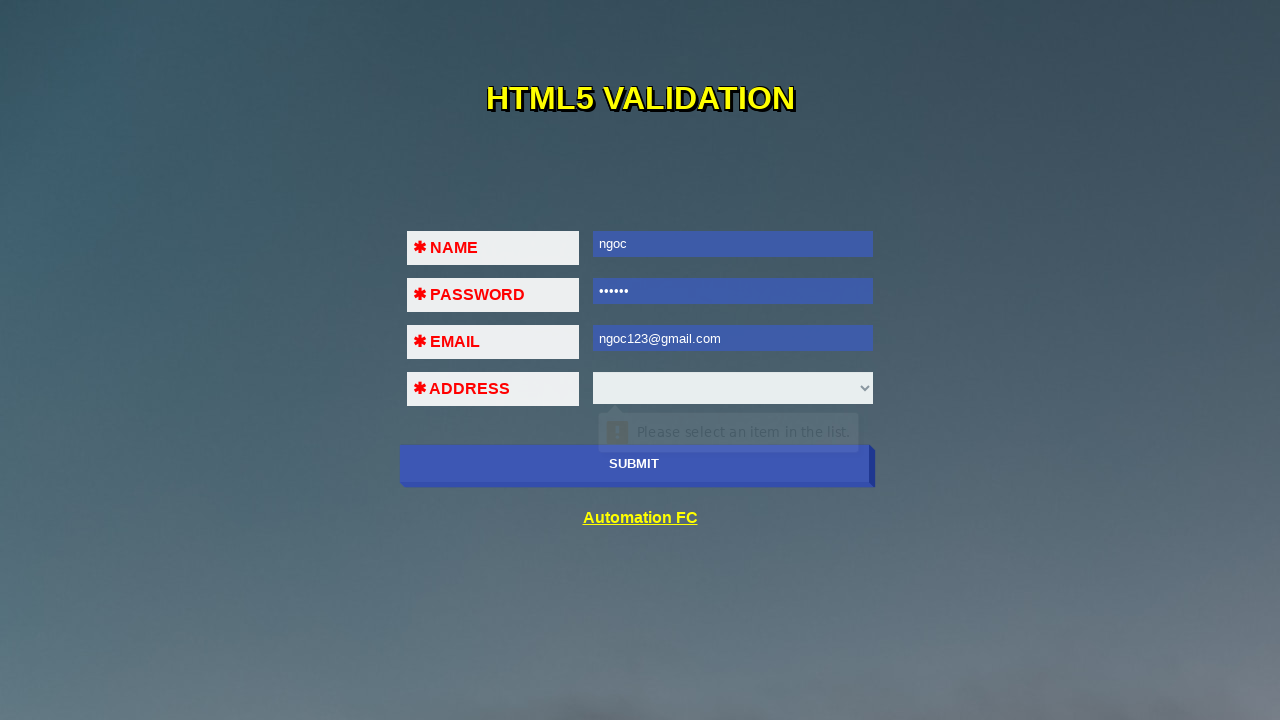

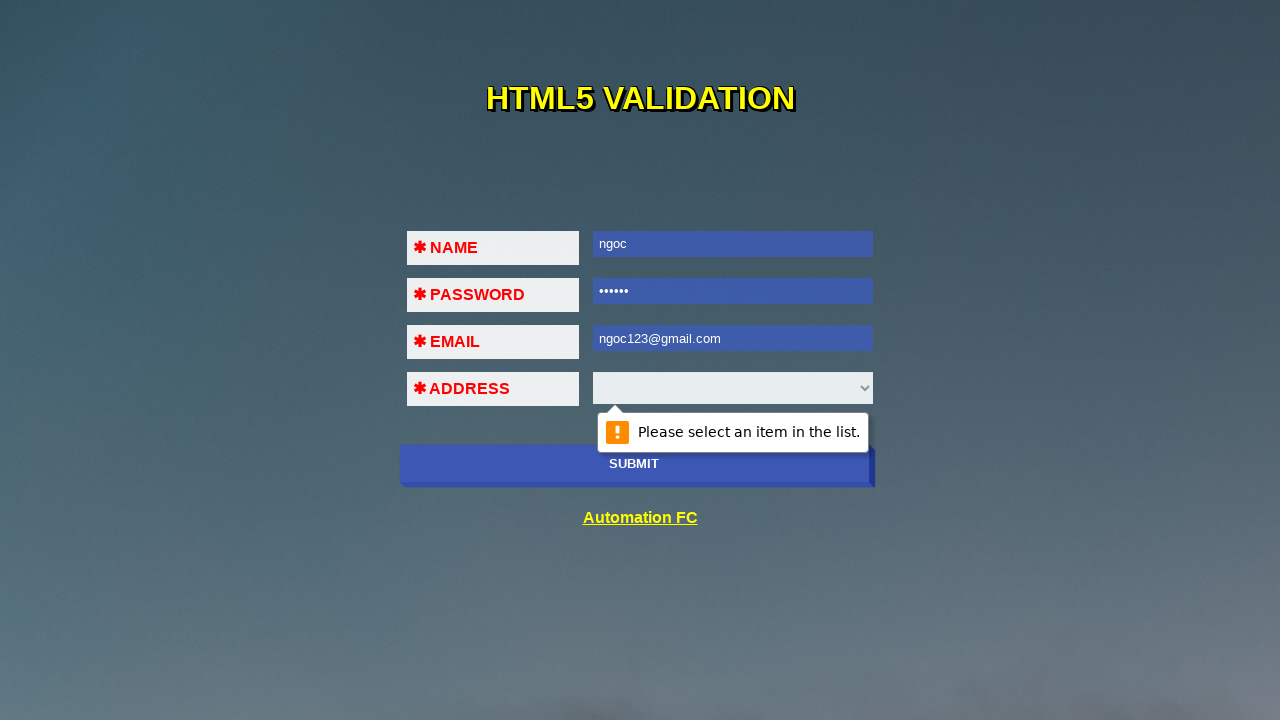